Navigates to ss.com and clicks on a category element, likely related to finding puppies/dogs

Starting URL: https://www.ss.com/

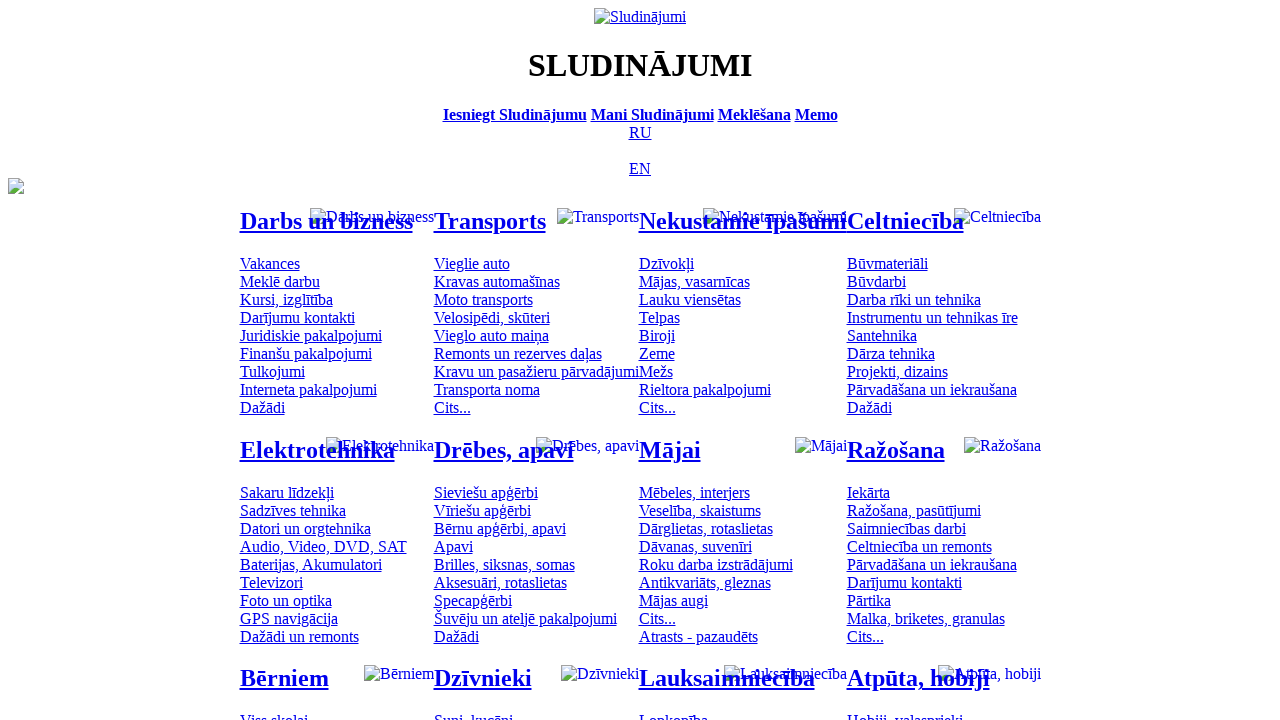

Clicked on category element #mtd_300 to navigate to puppies/dogs section at (473, 712) on #mtd_300
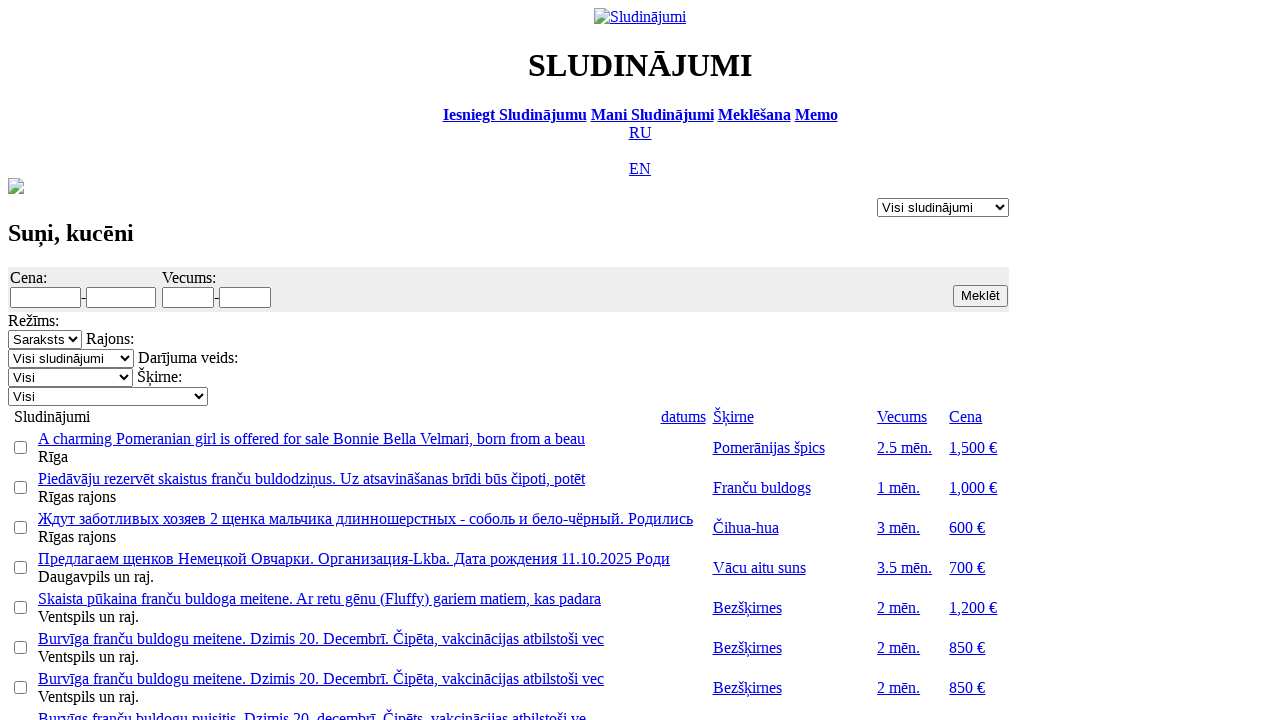

Page loaded after clicking category (networkidle state reached)
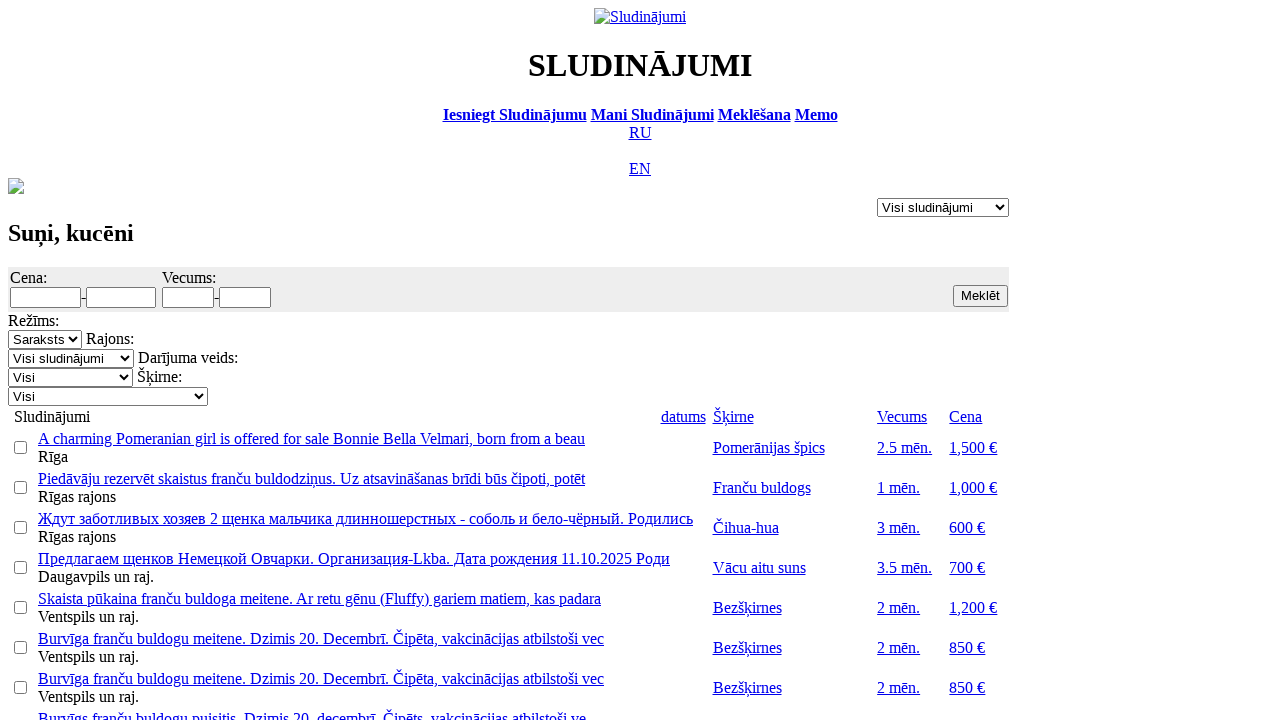

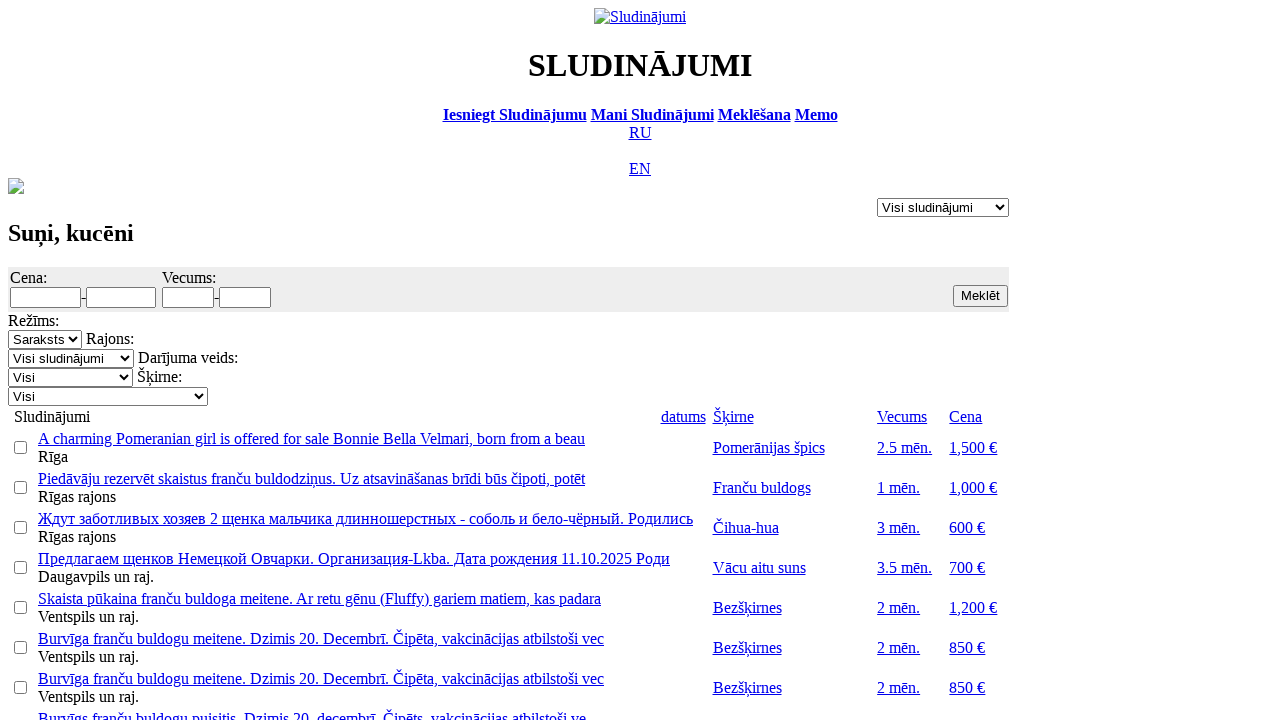